Tests navigation between home and about pages by clicking navigation links and verifying the navigation works correctly

Starting URL: https://contacts-app.tobbymarshall815.vercel.app/home

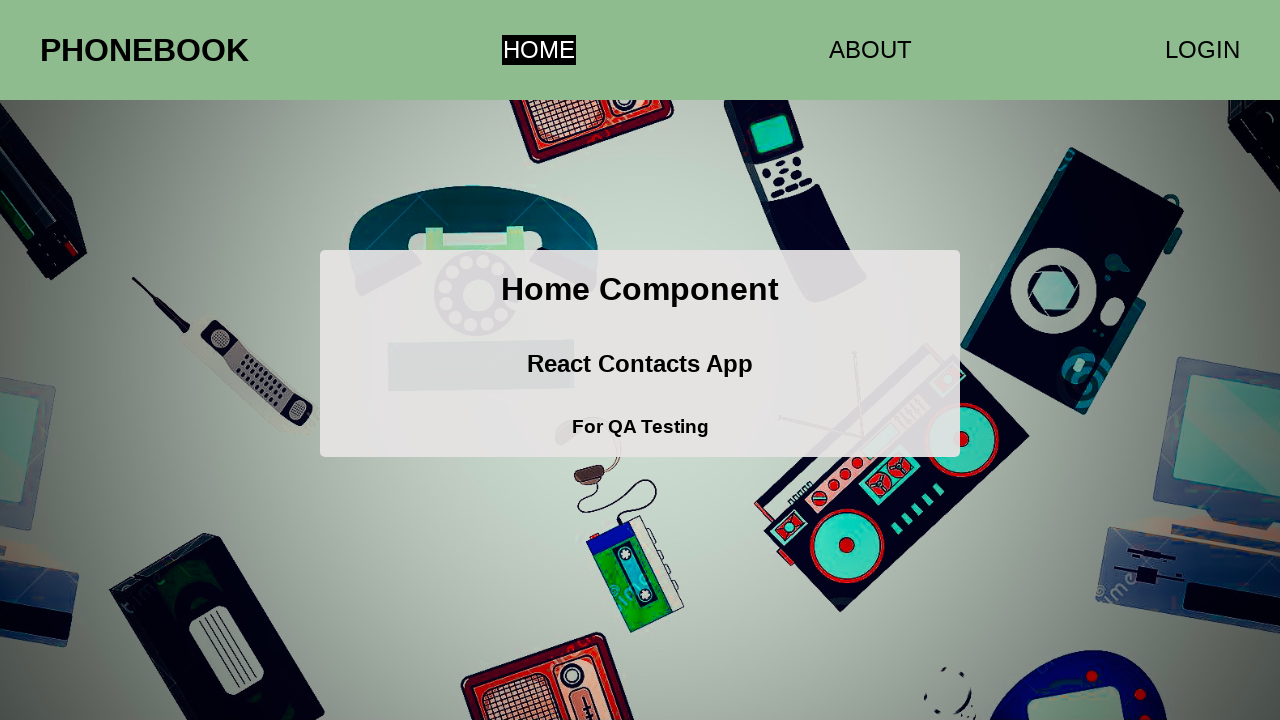

Retrieved all anchor links from the page
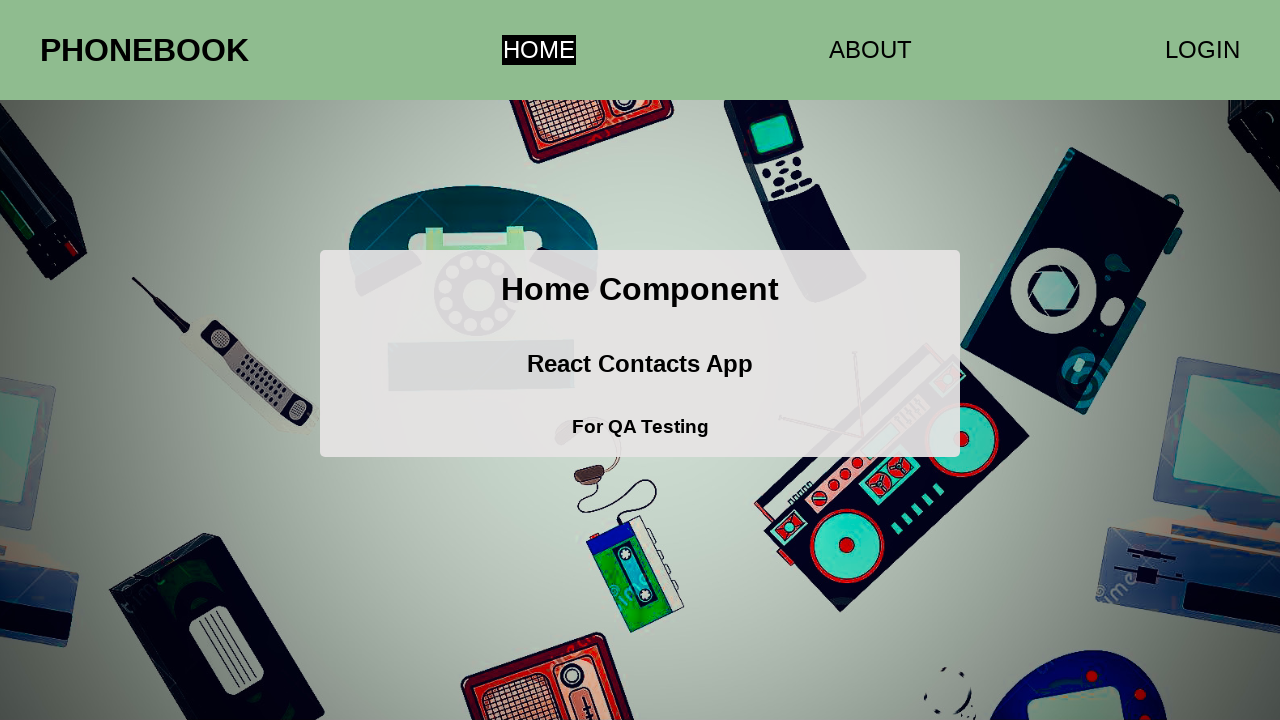

Clicked on the About navigation link at (870, 50) on a >> nth=1
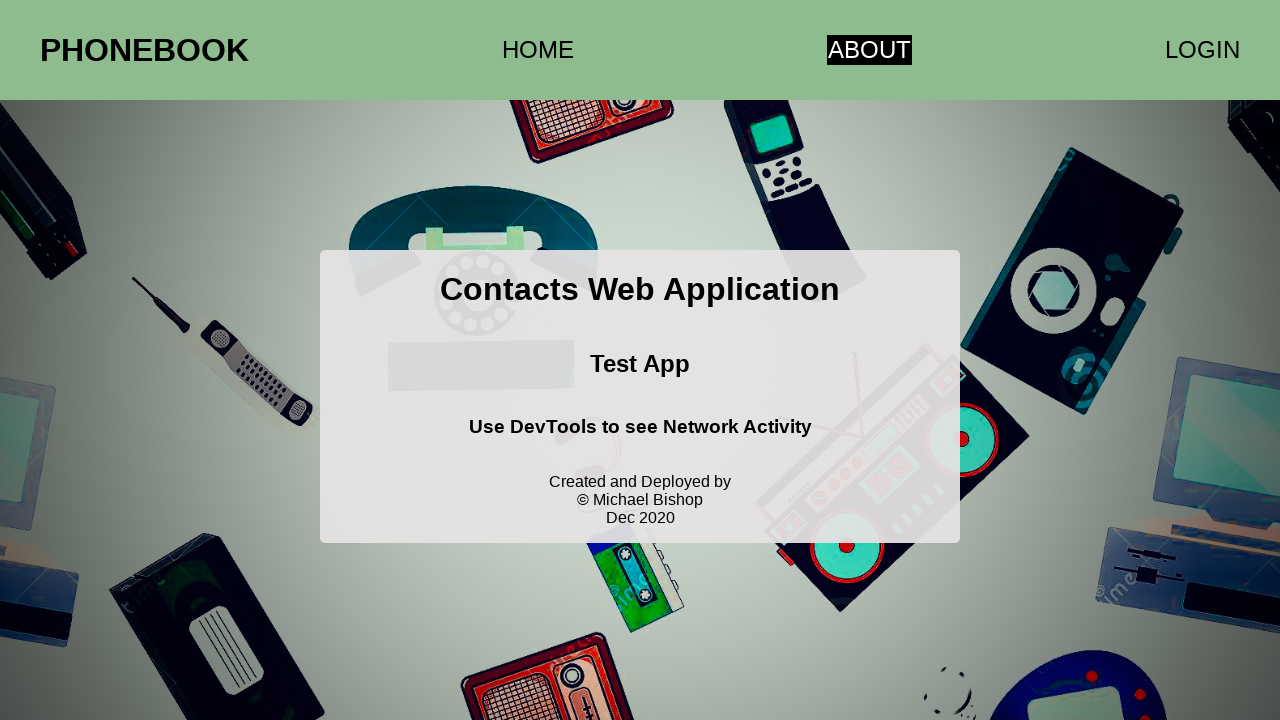

Waited for About page to load completely
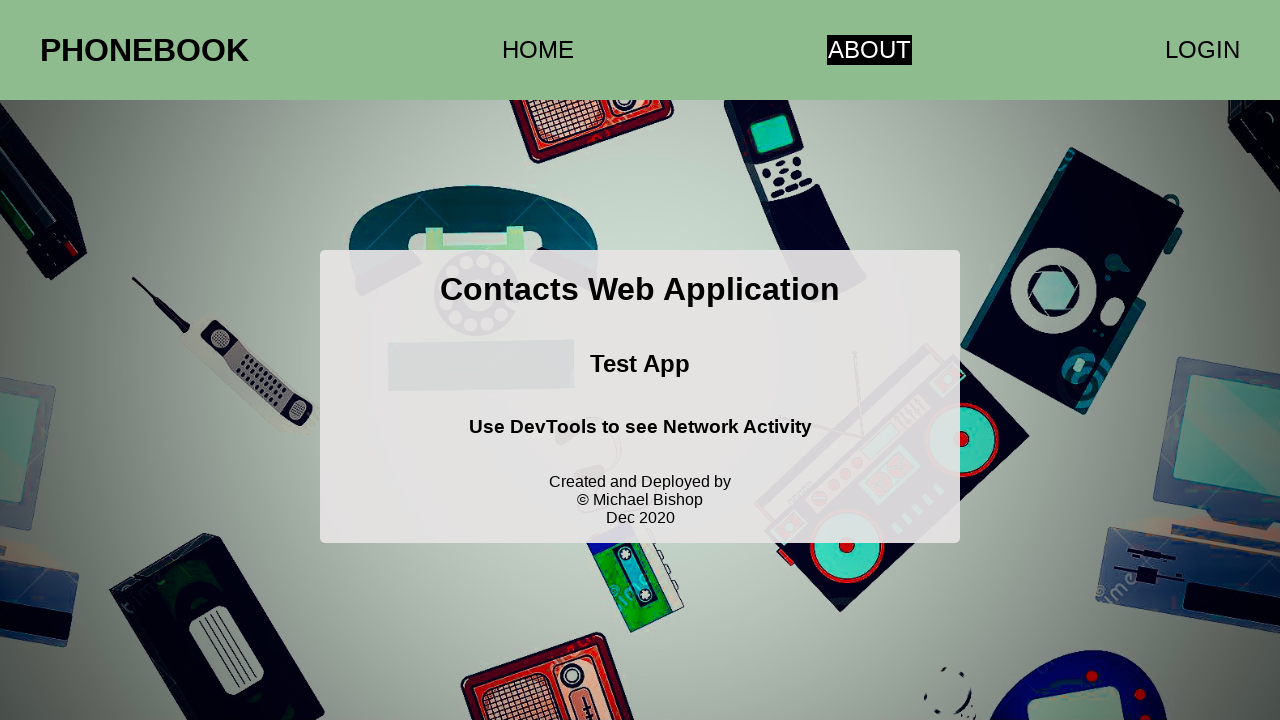

Clicked on the Home navigation link at (538, 50) on a >> nth=0
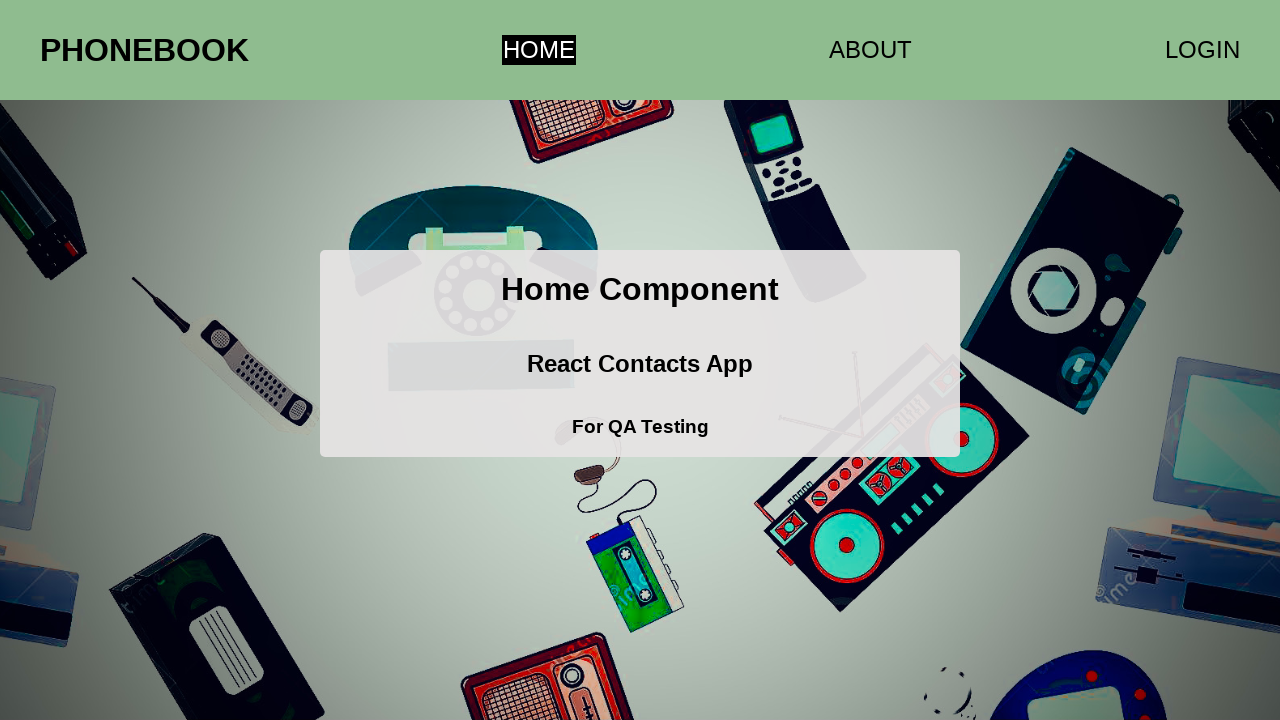

Waited for Home page to load completely
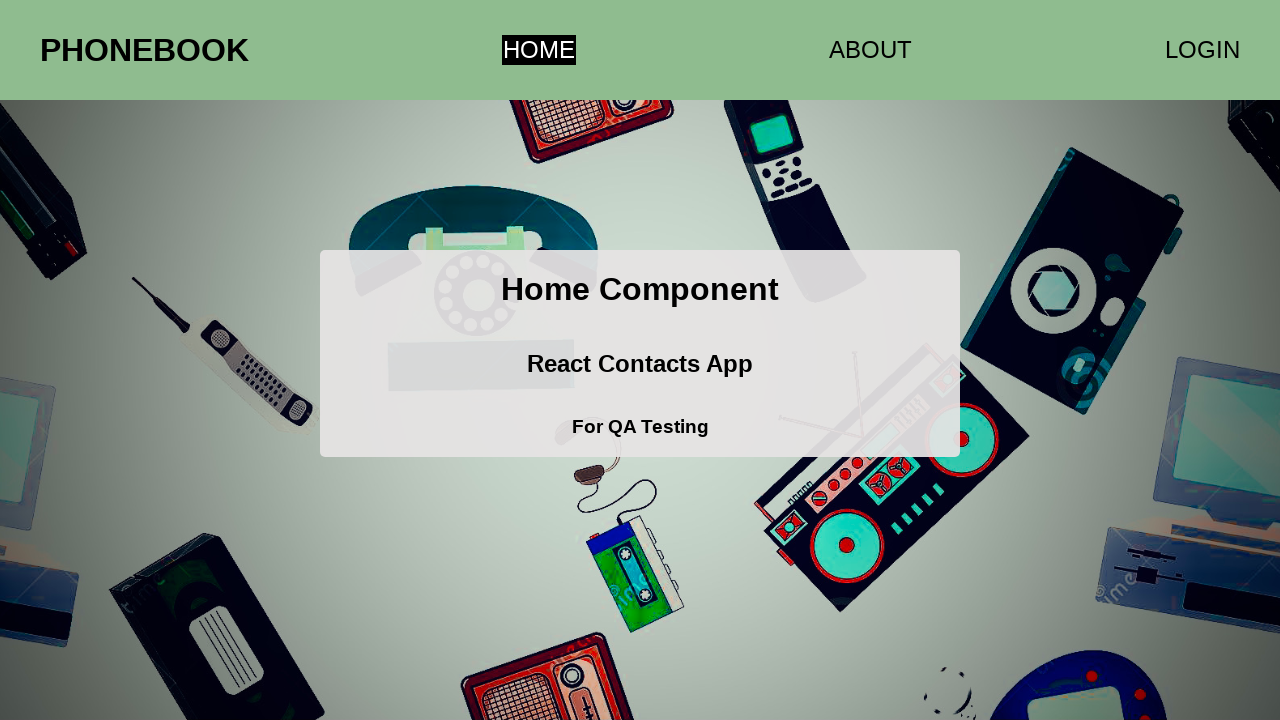

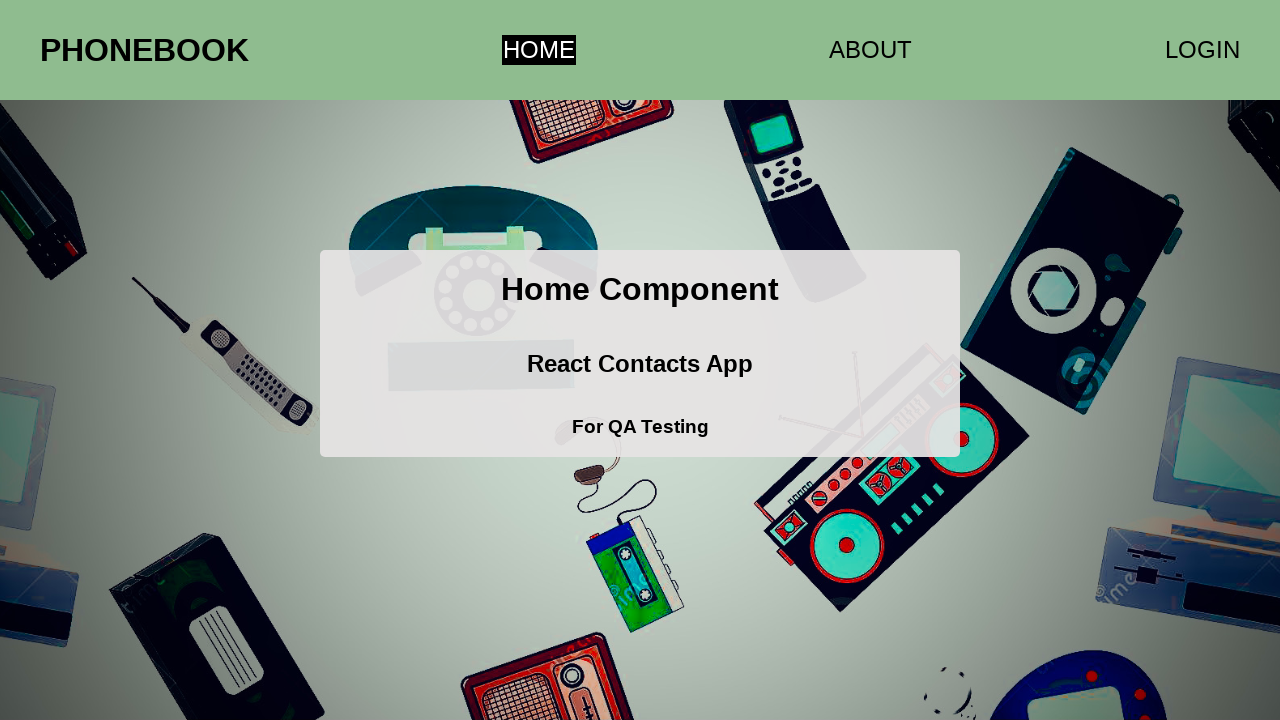